Tests the Dynamic Controls page on the-internet.herokuapp.com by clicking on a checkbox, removing it, waiting for confirmation, then adding it back and verifying the confirmation message appears.

Starting URL: http://the-internet.herokuapp.com/

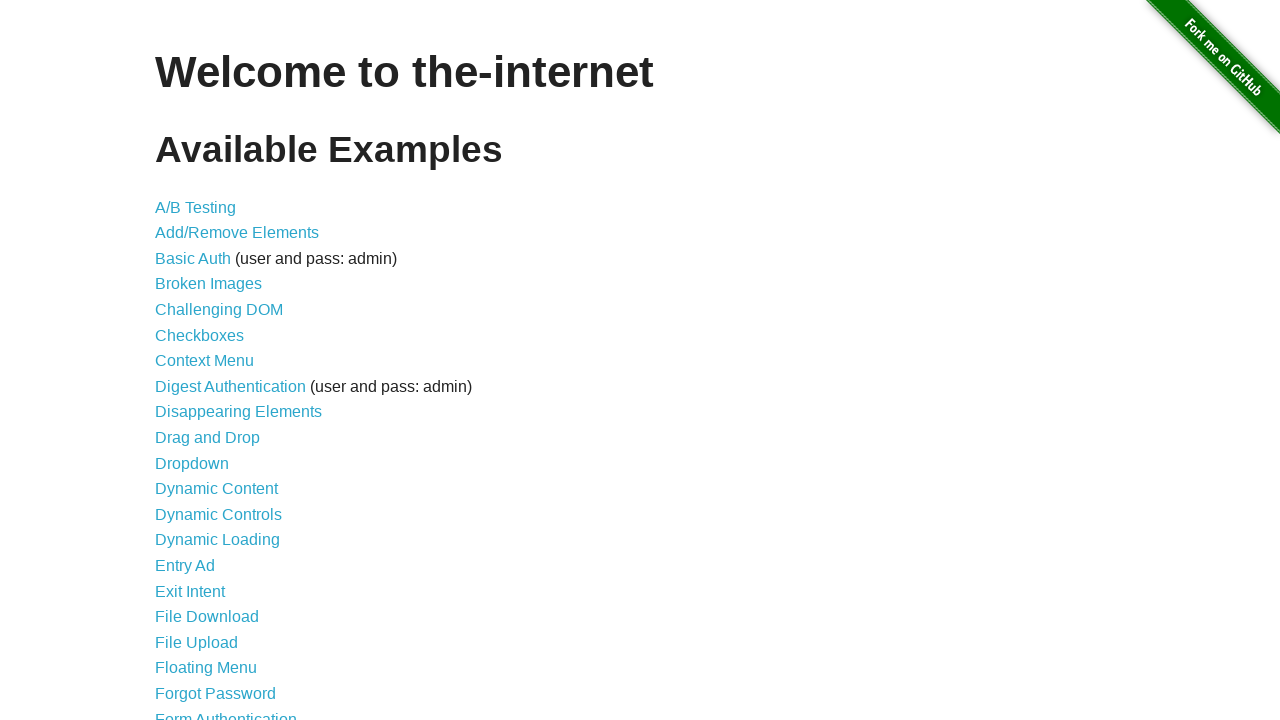

Clicked on Dynamic Controls link at (218, 514) on text=Dynamic Controls
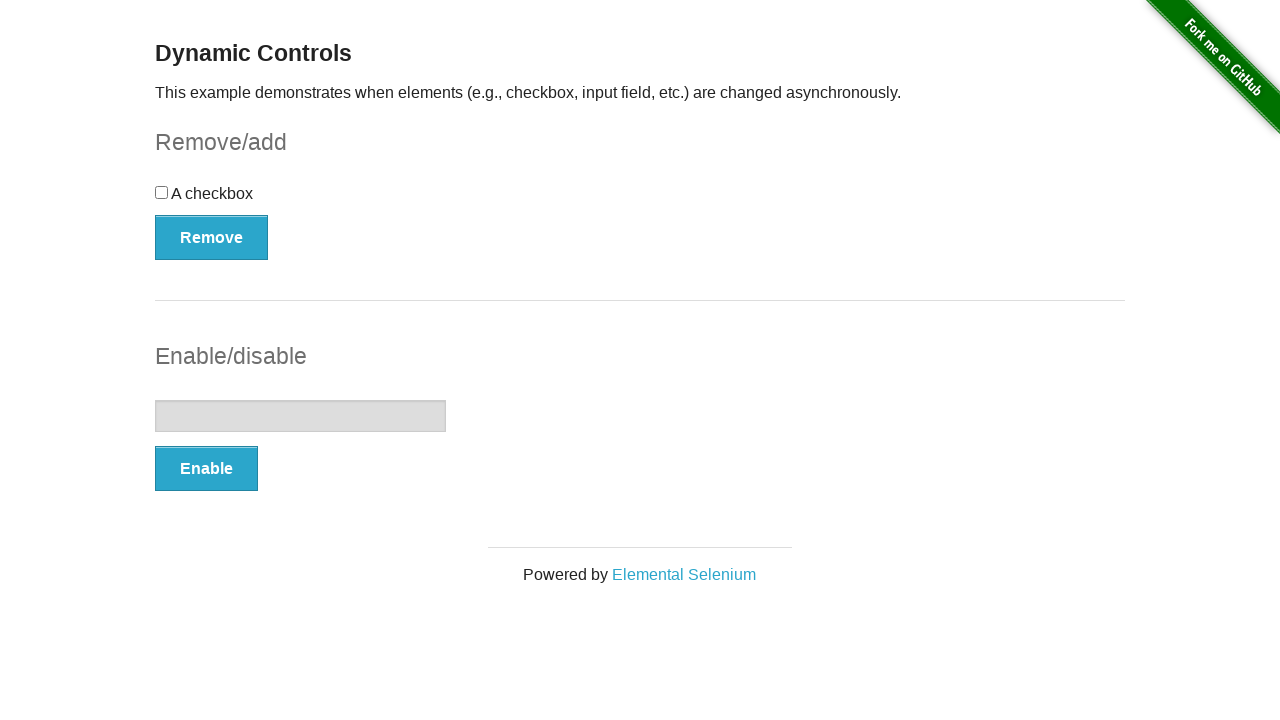

Clicked on the checkbox at (162, 192) on div#checkbox input[type='checkbox']
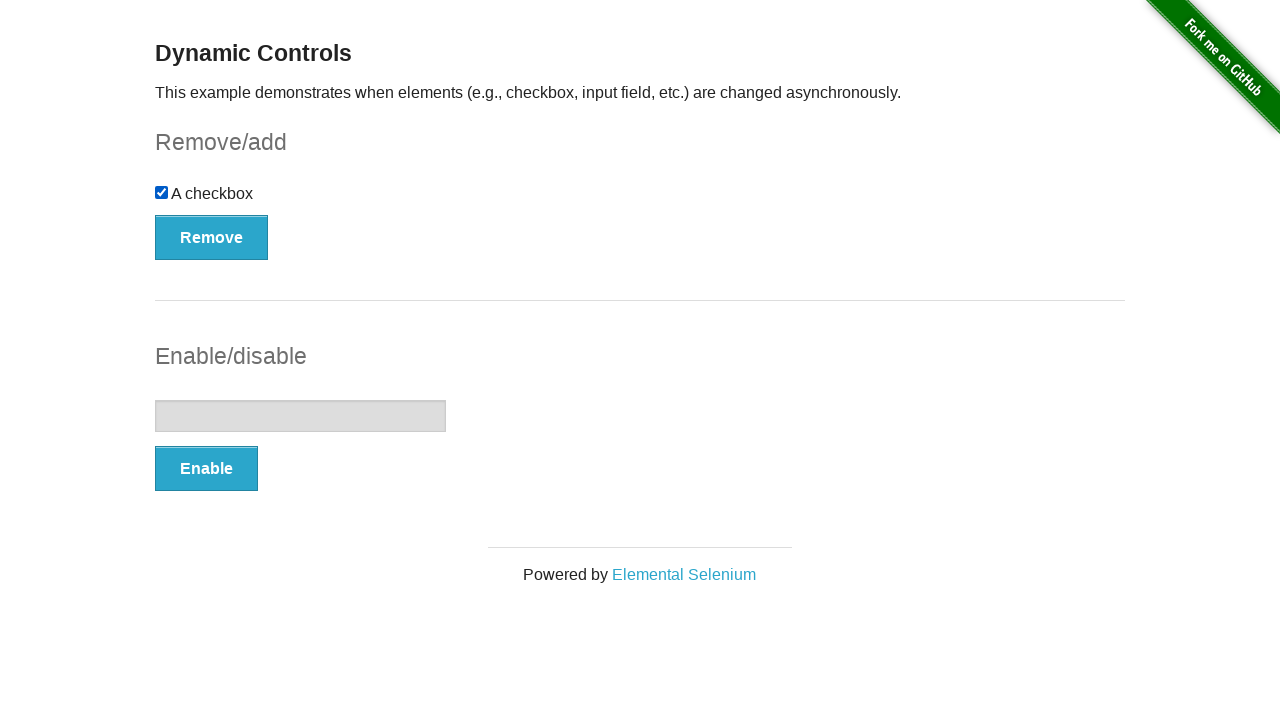

Clicked the Remove button to remove the checkbox at (212, 237) on button:has-text('Remove')
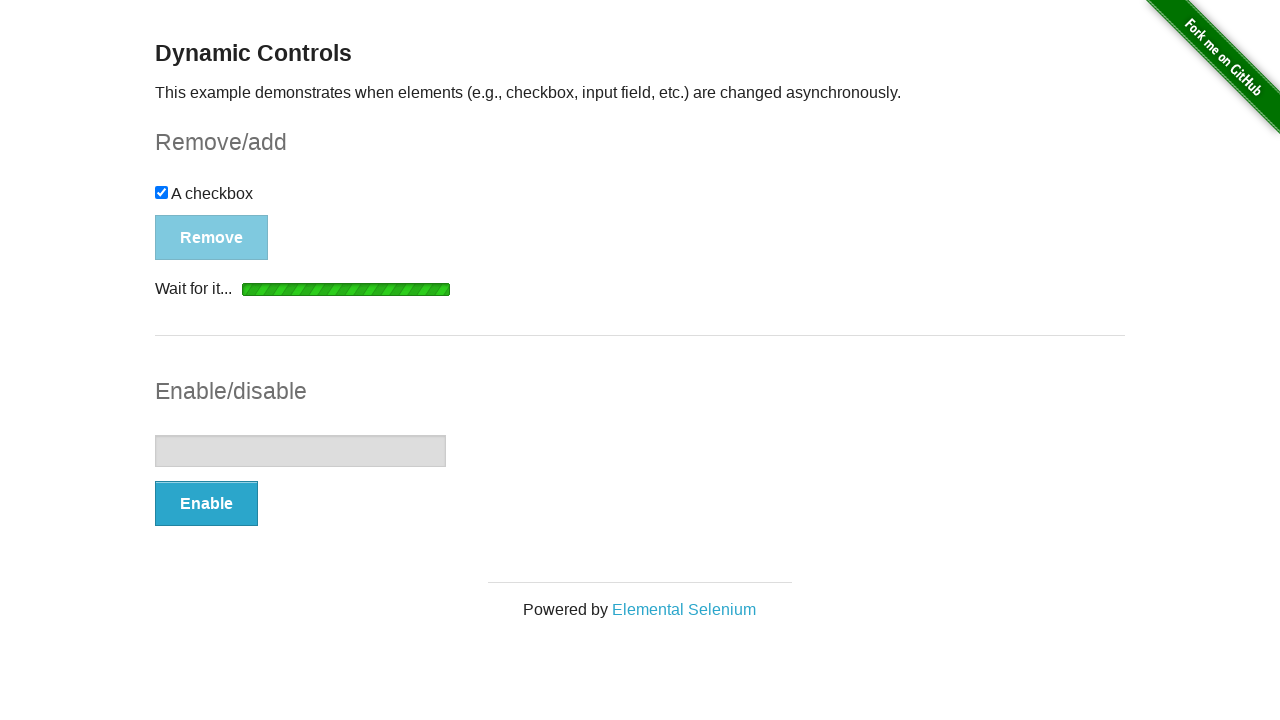

Waited for and confirmed the 'It's gone!' message appeared
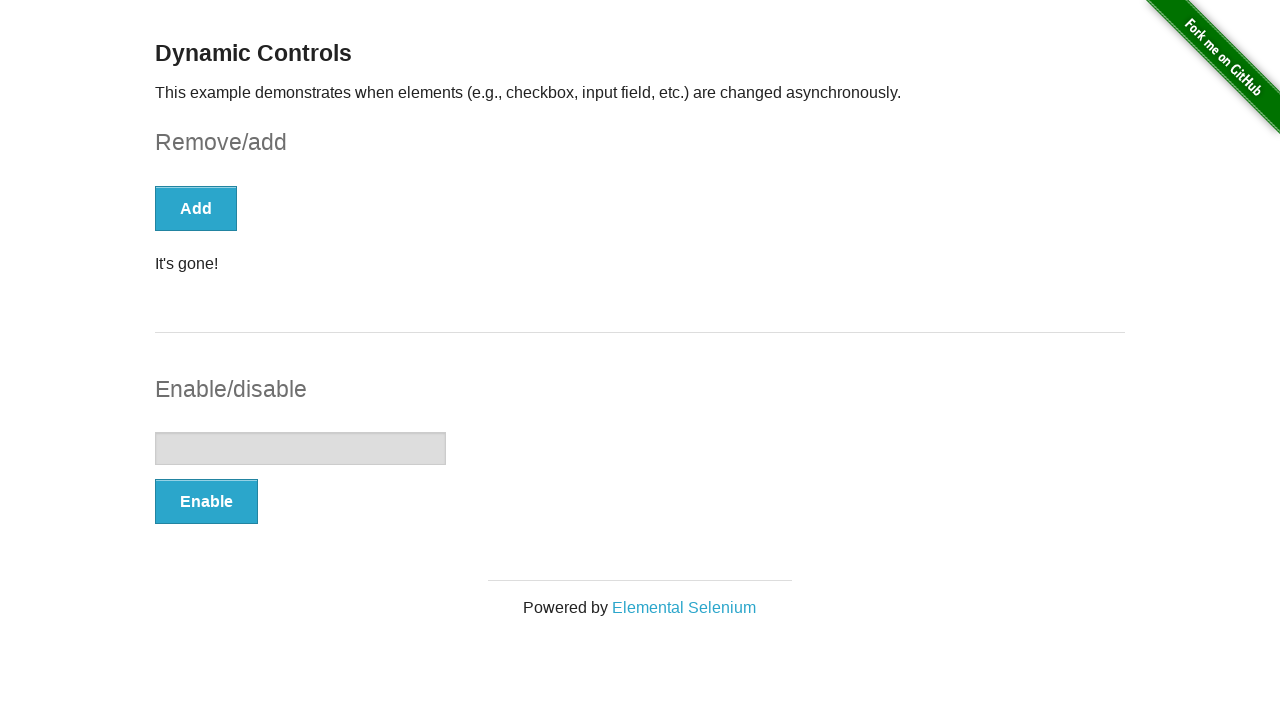

Clicked the Add button to bring the checkbox back at (196, 208) on button:has-text('Add')
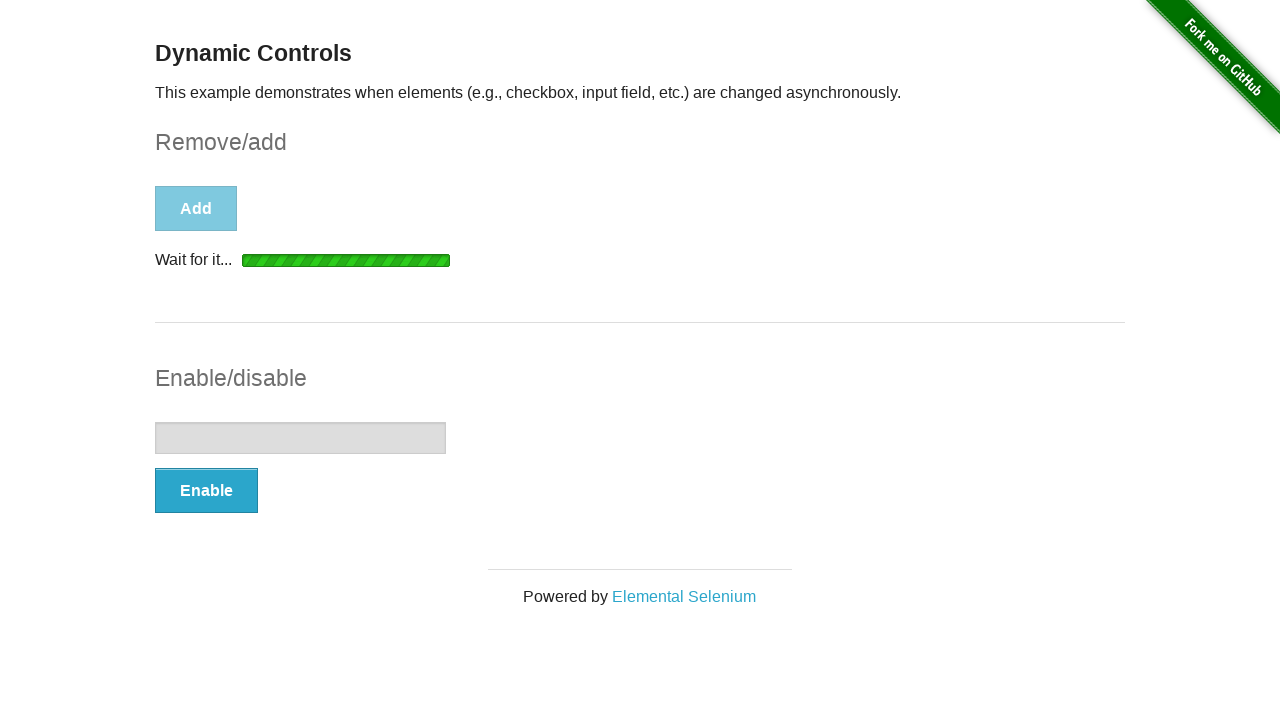

Waited for and confirmed the 'It's back!' message appeared
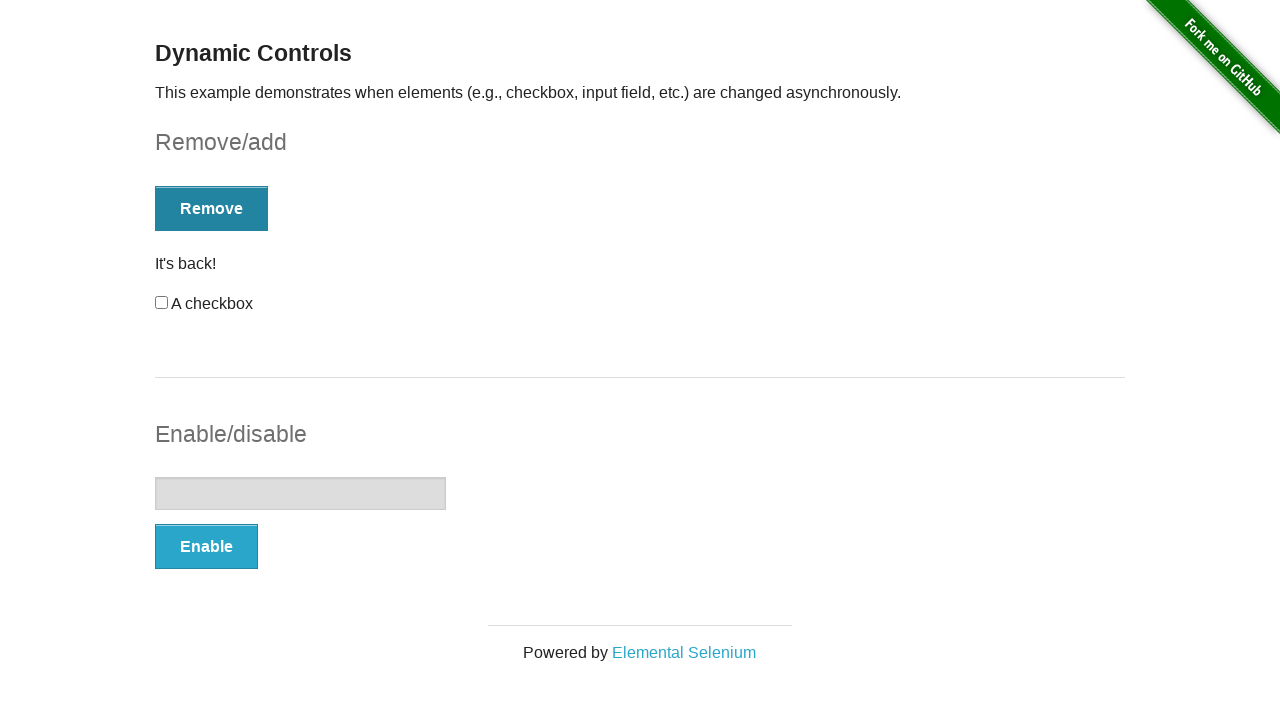

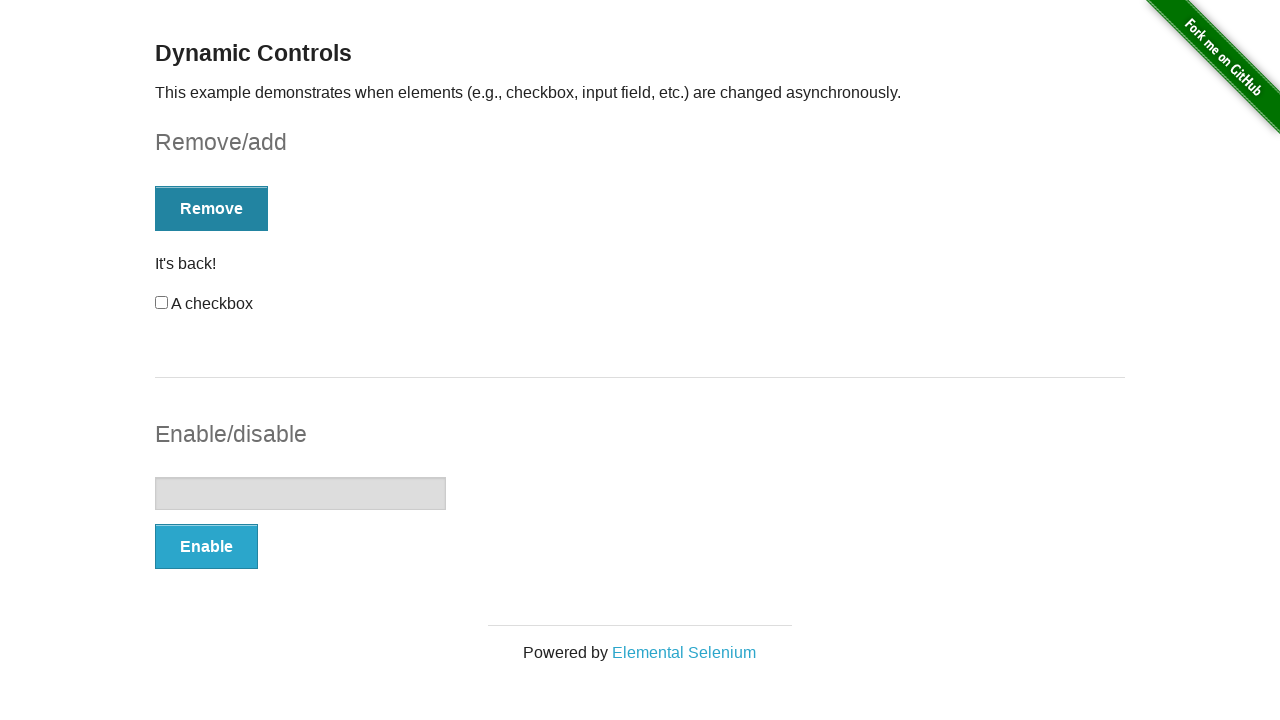